Tests inputting a current address into the text box form and verifying it appears in the output

Starting URL: https://demoqa.com

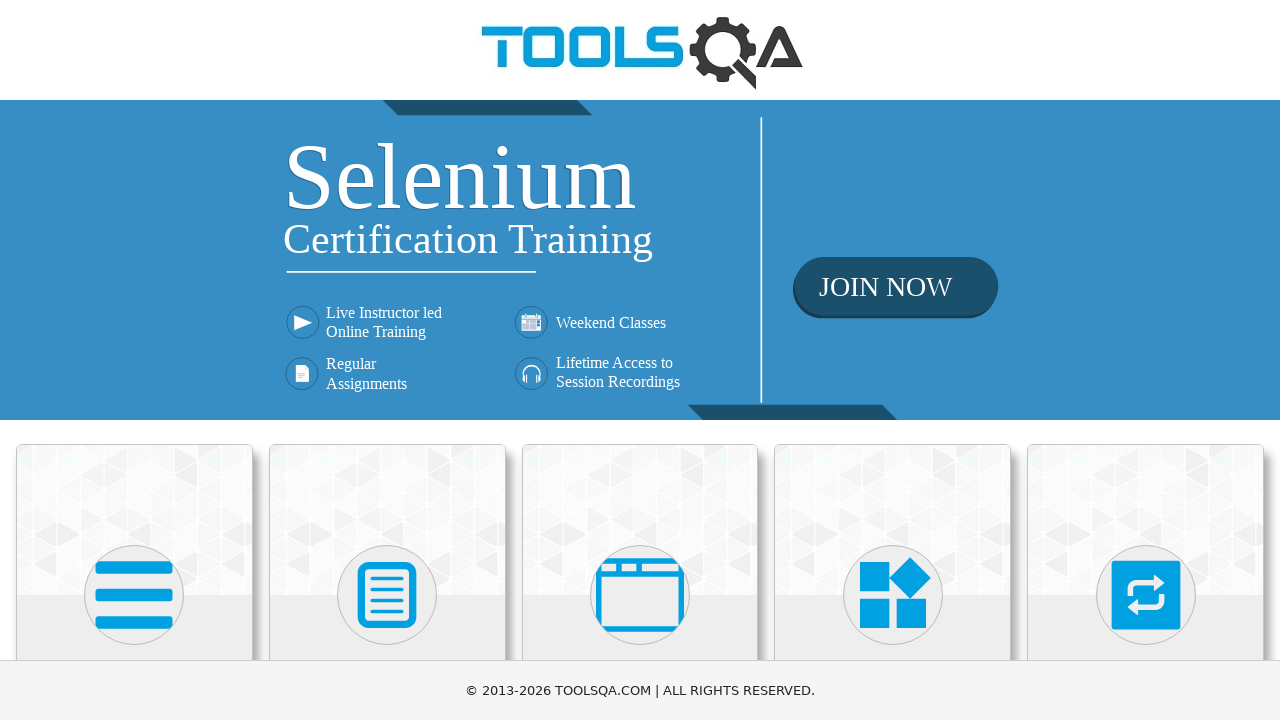

Clicked on Elements card at (134, 520) on div.card:has-text('Elements')
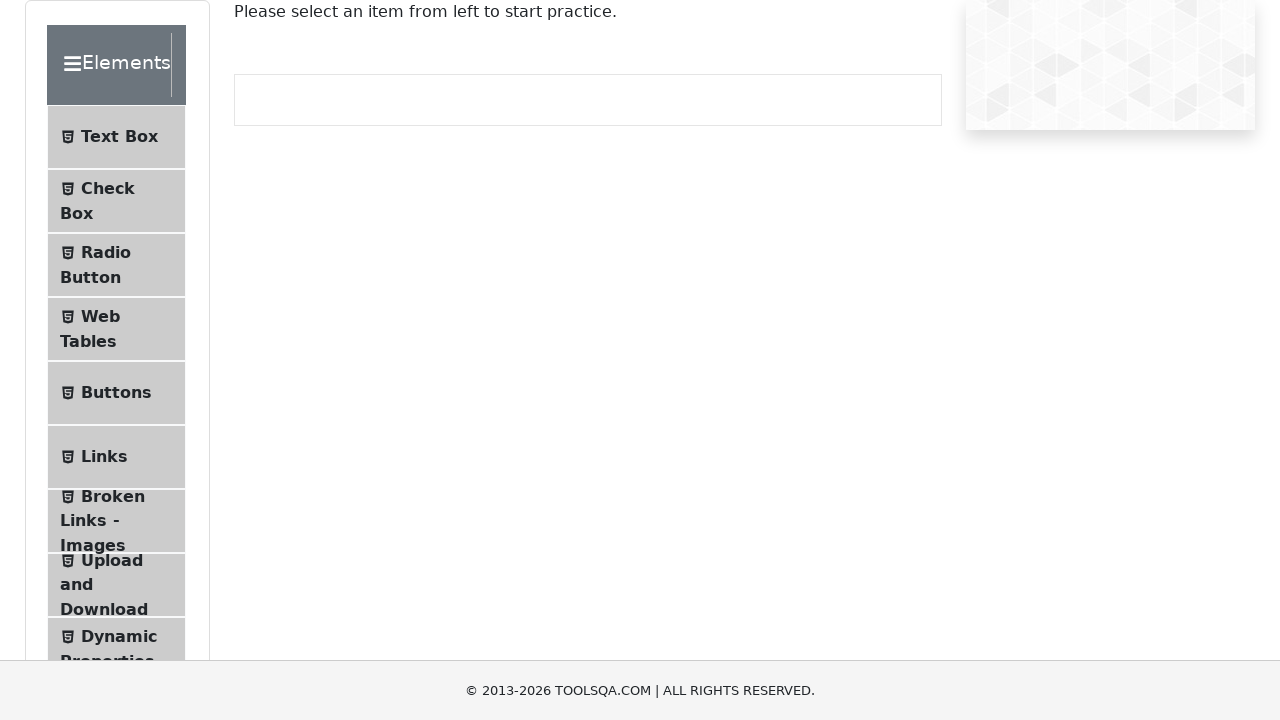

Clicked on Text Box menu item at (119, 137) on text=Text Box
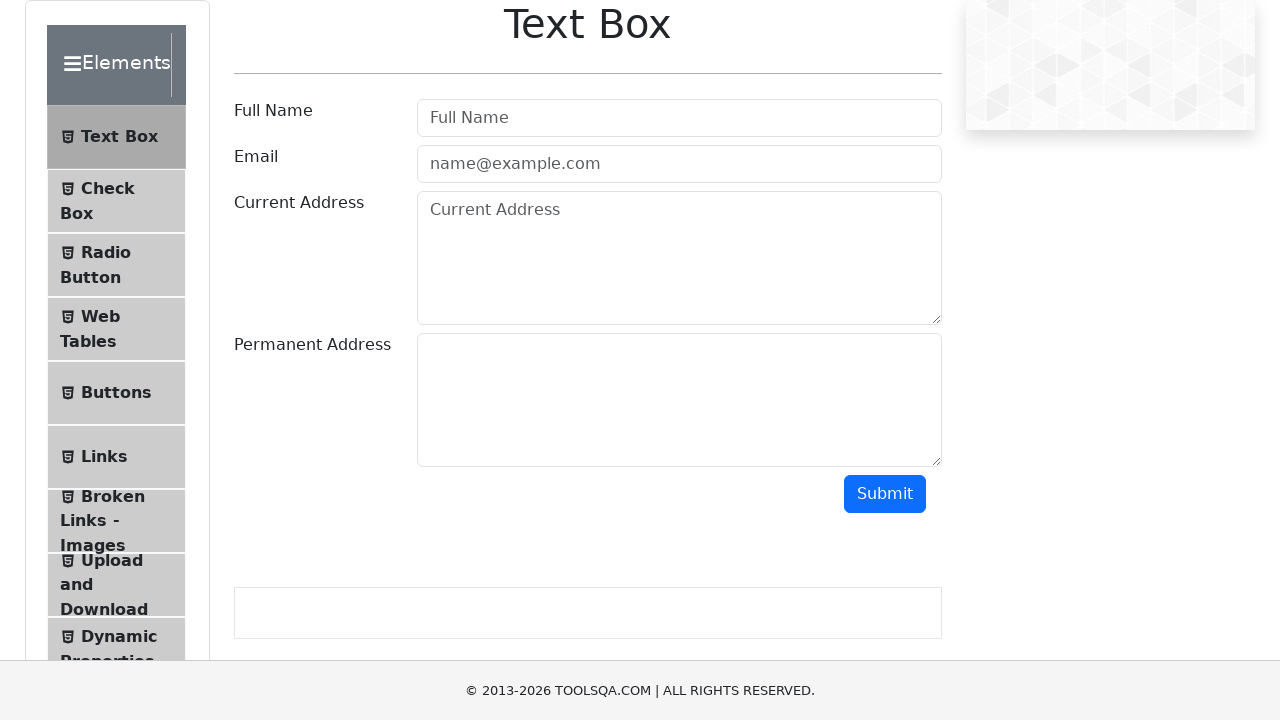

Text Box page loaded
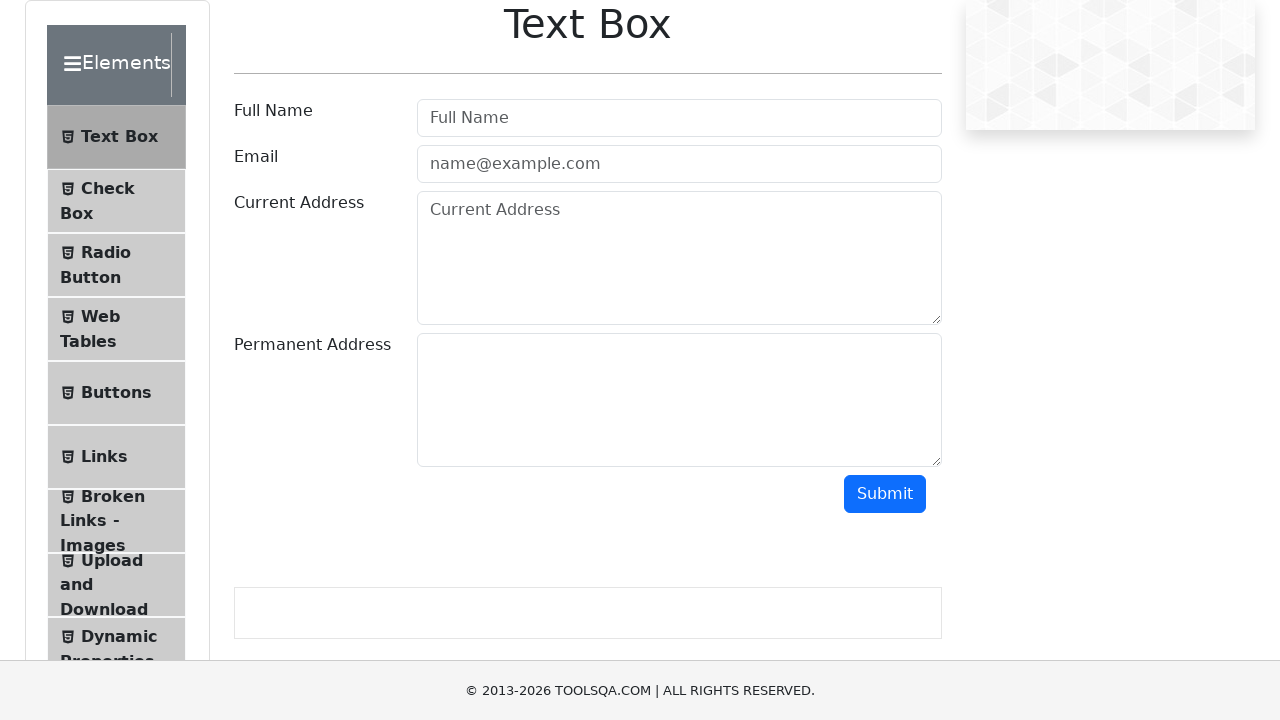

Filled current address field with '123 Main Street, Springfield, IL 62701' on #currentAddress
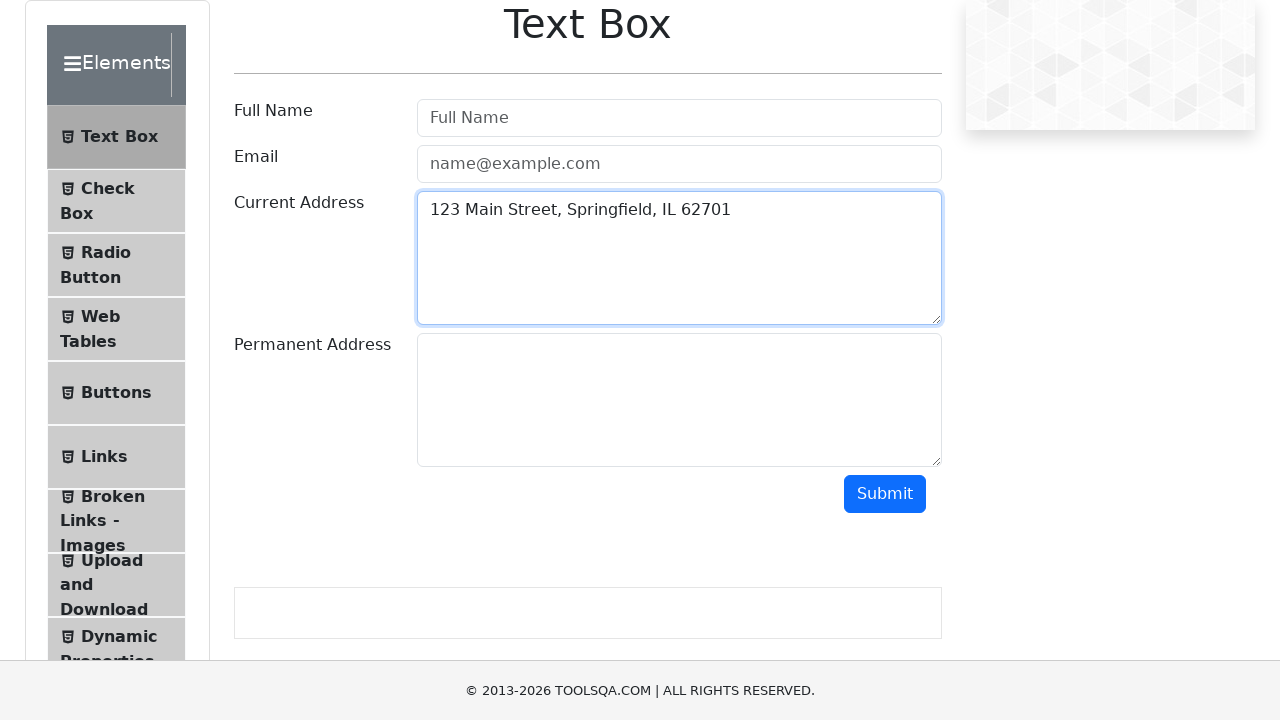

Clicked submit button at (885, 494) on #submit
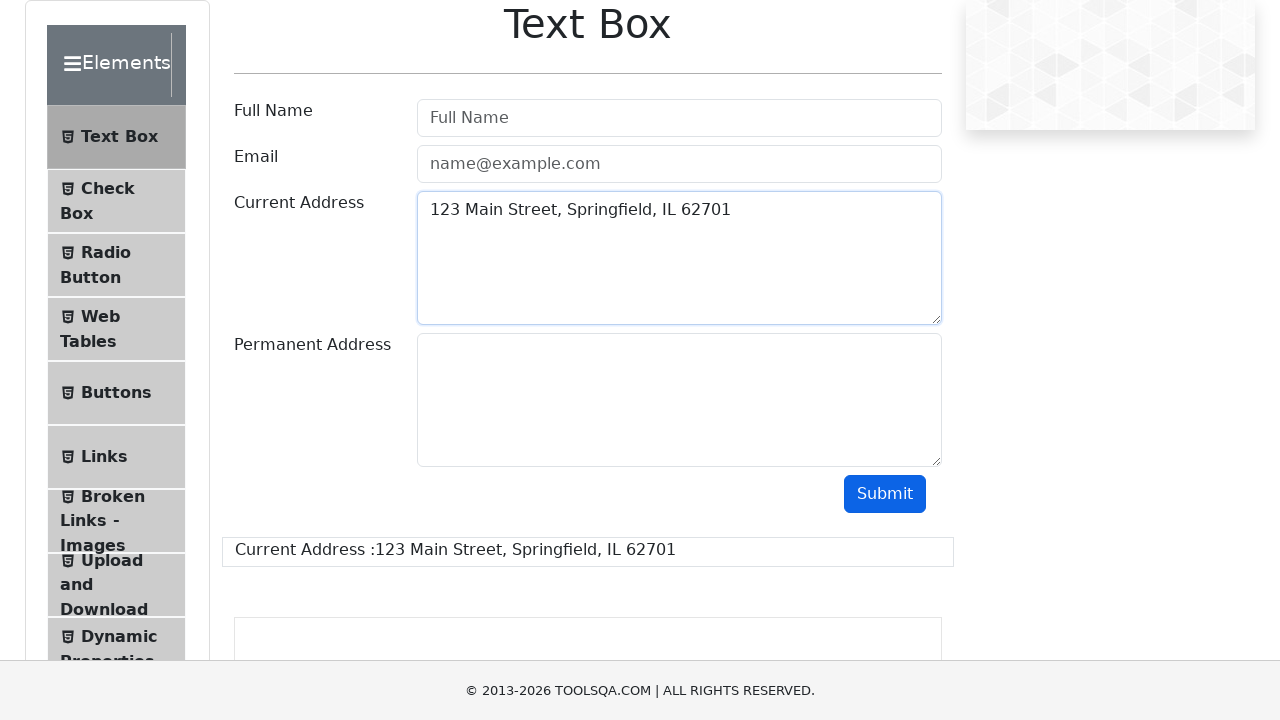

Output section appeared with submitted address
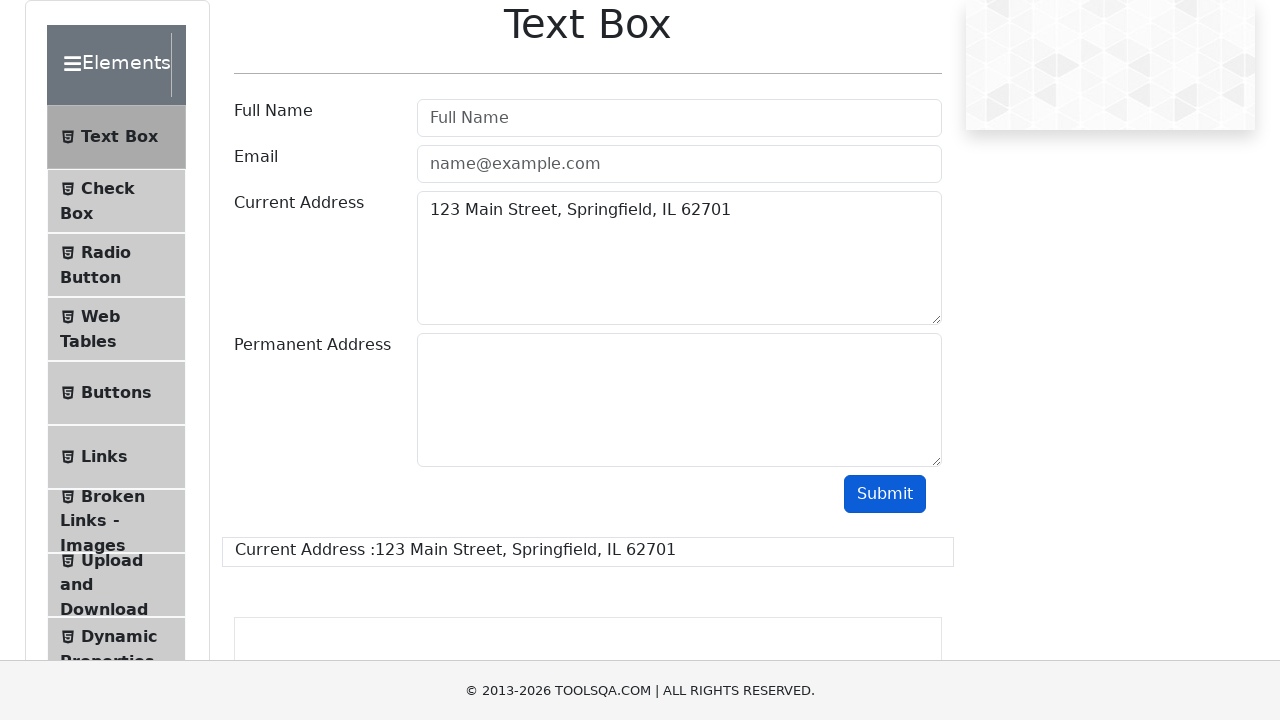

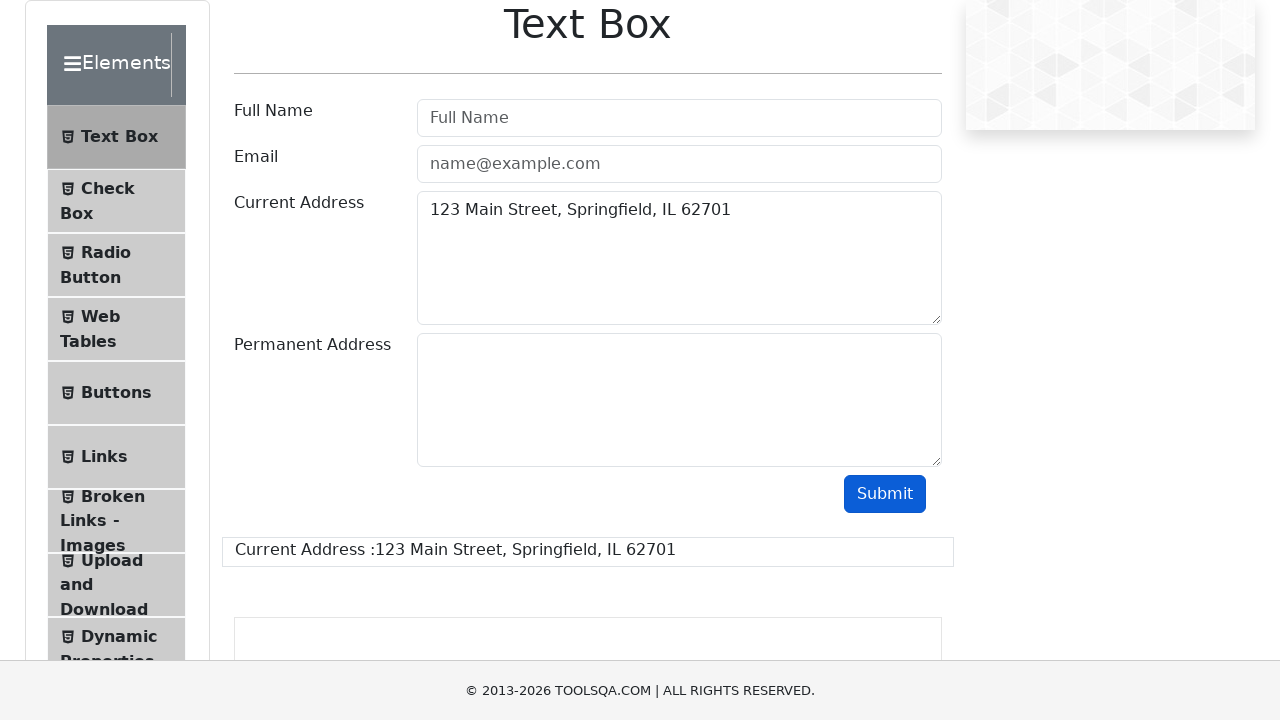